Tests dynamic element loading by clicking a button and waiting for a paragraph element to appear with specific text

Starting URL: https://testeroprogramowania.github.io/selenium/wait2.html

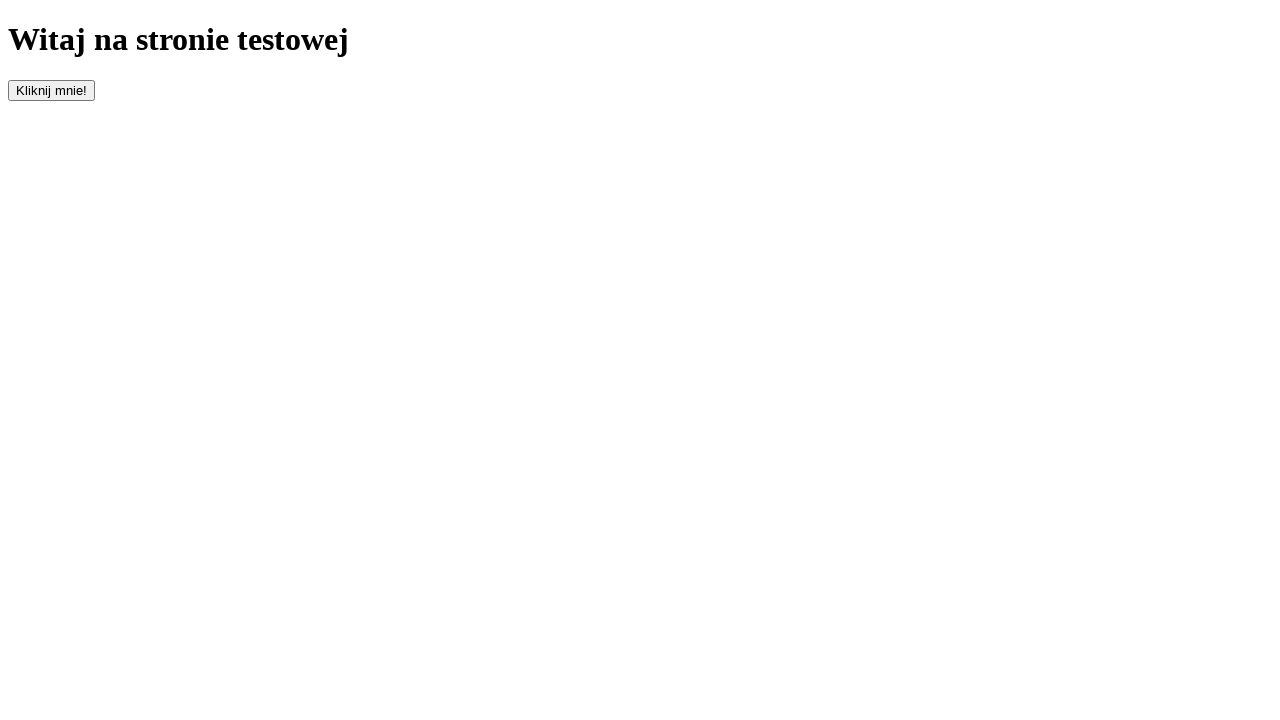

Navigated to the test page
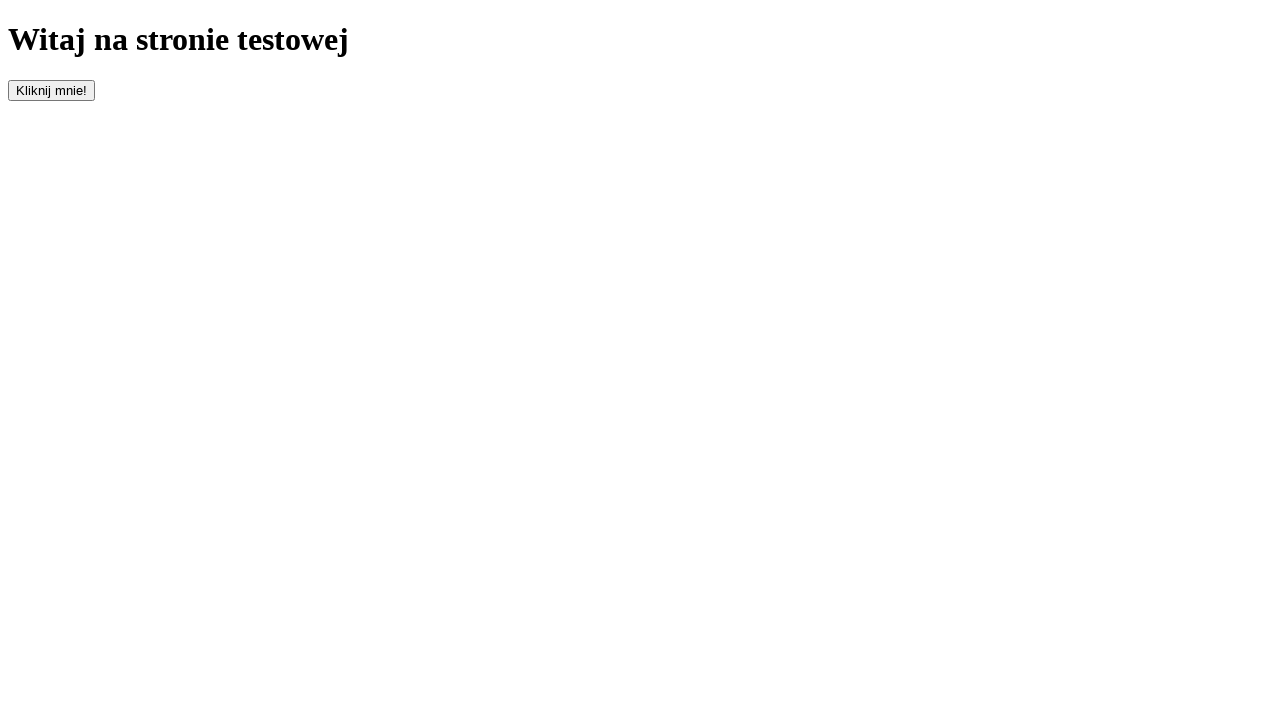

Clicked the button to trigger dynamic element loading at (52, 90) on #clickOnMe
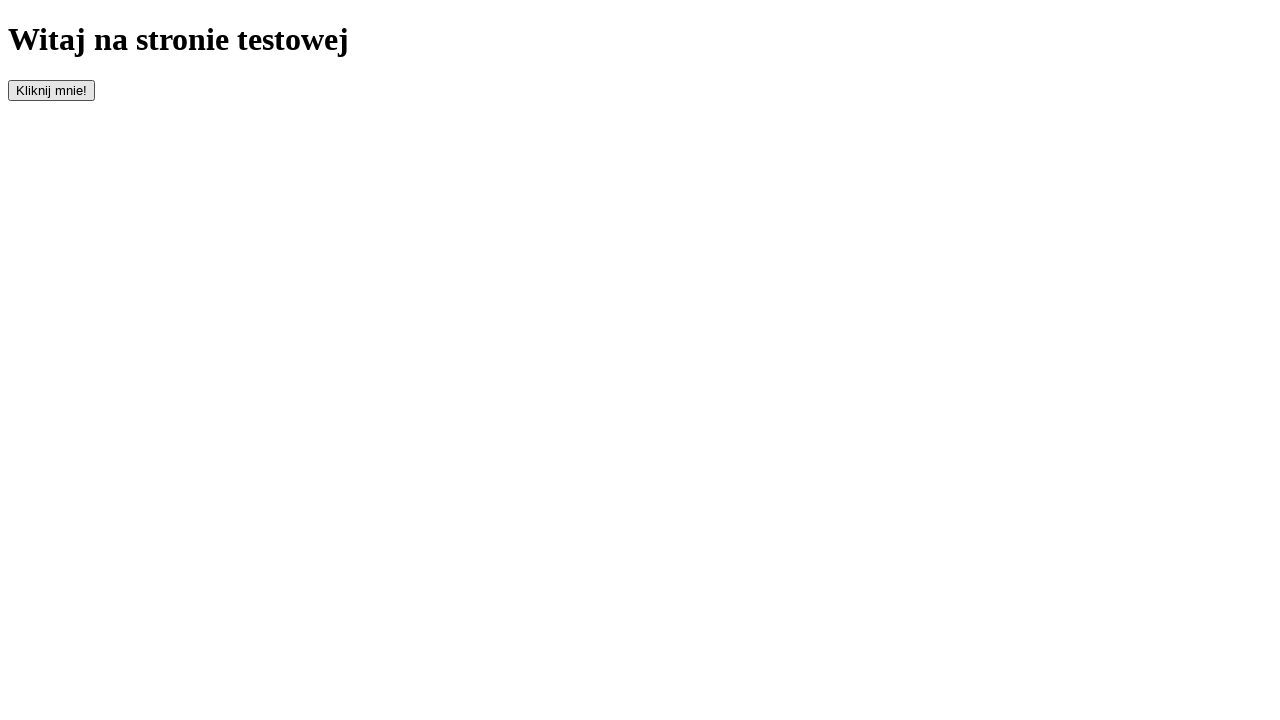

Waited for paragraph element to appear
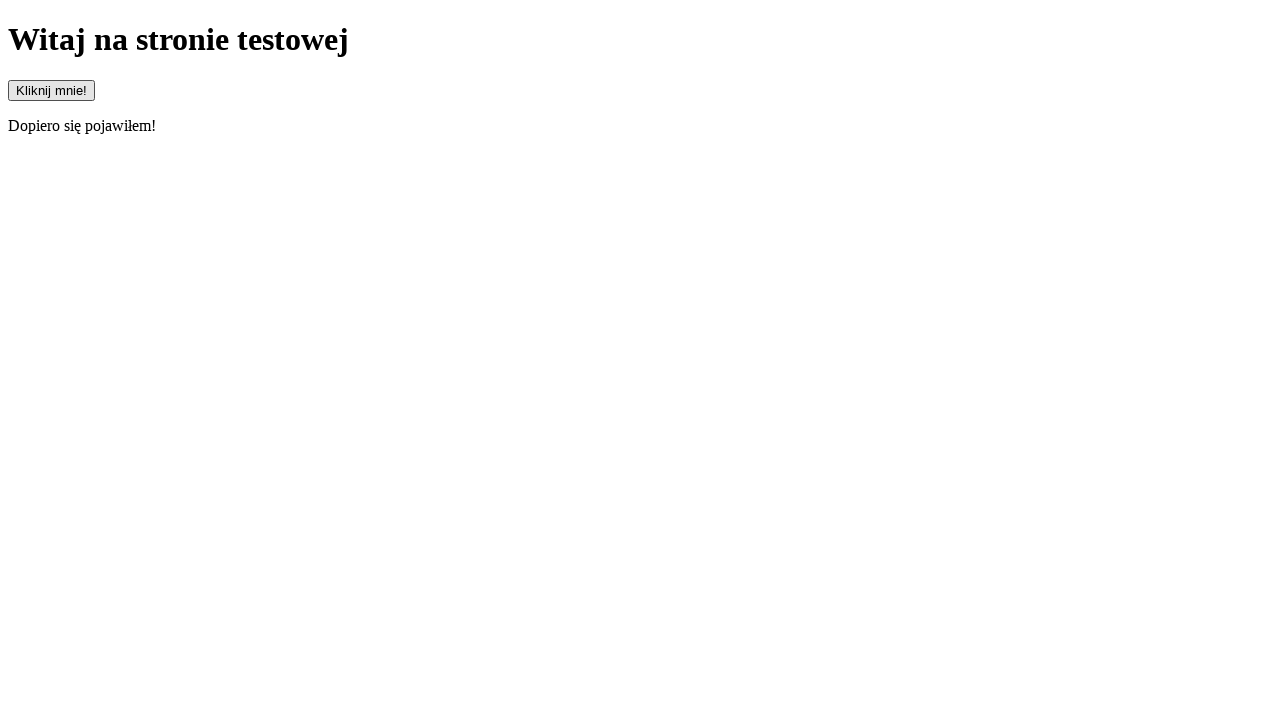

Retrieved paragraph text content
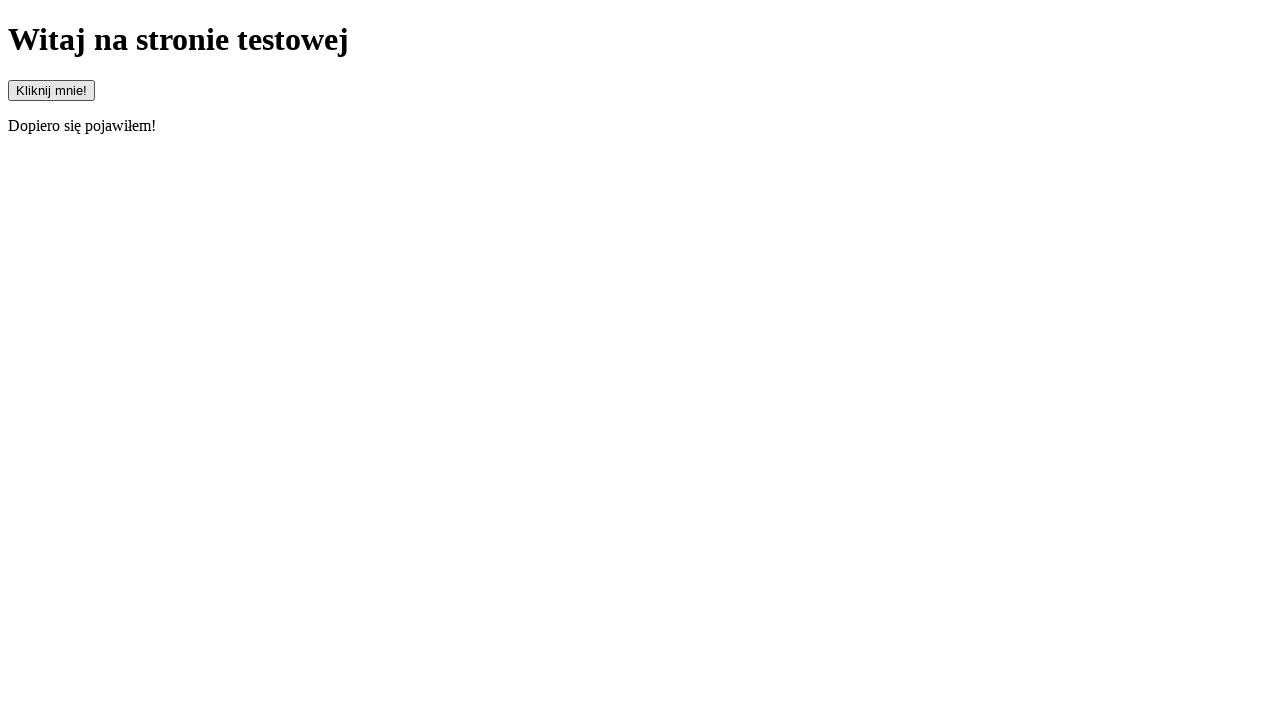

Asserted paragraph contains expected text 'Dopiero się pojawiłem!'
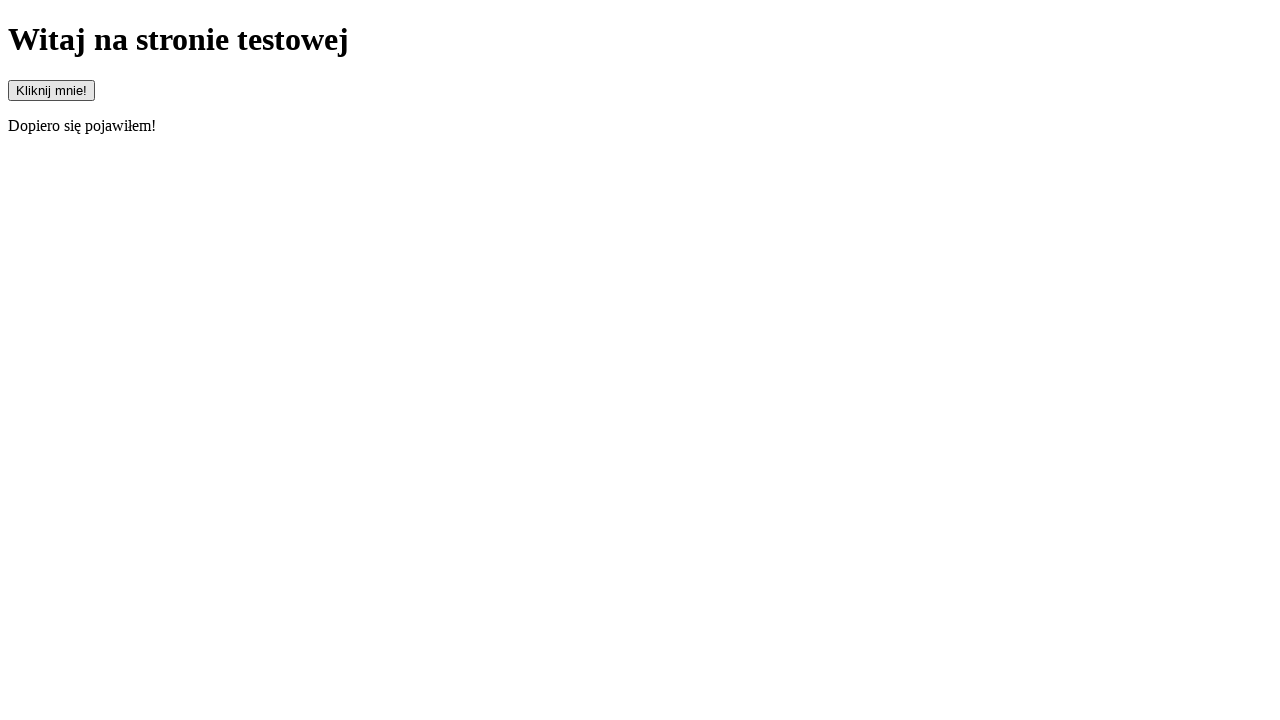

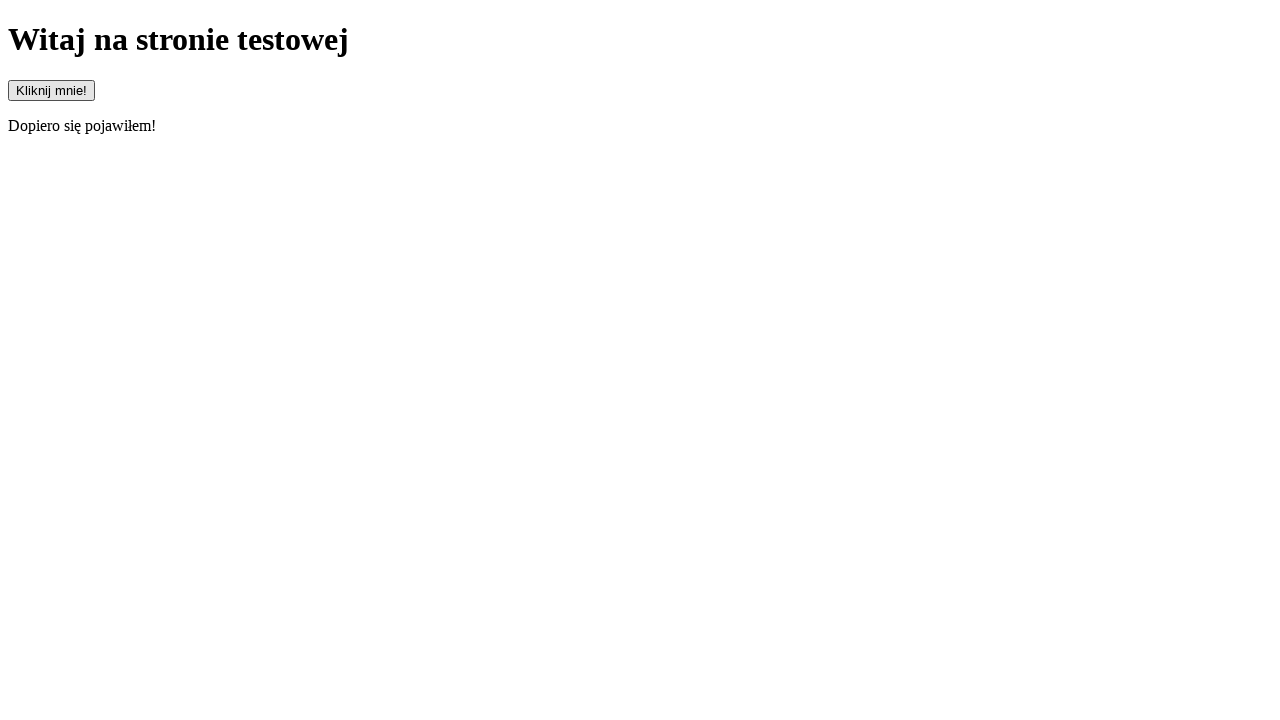